Opens the GitHub homepage and verifies that the page title is present and not empty

Starting URL: https://github.com/

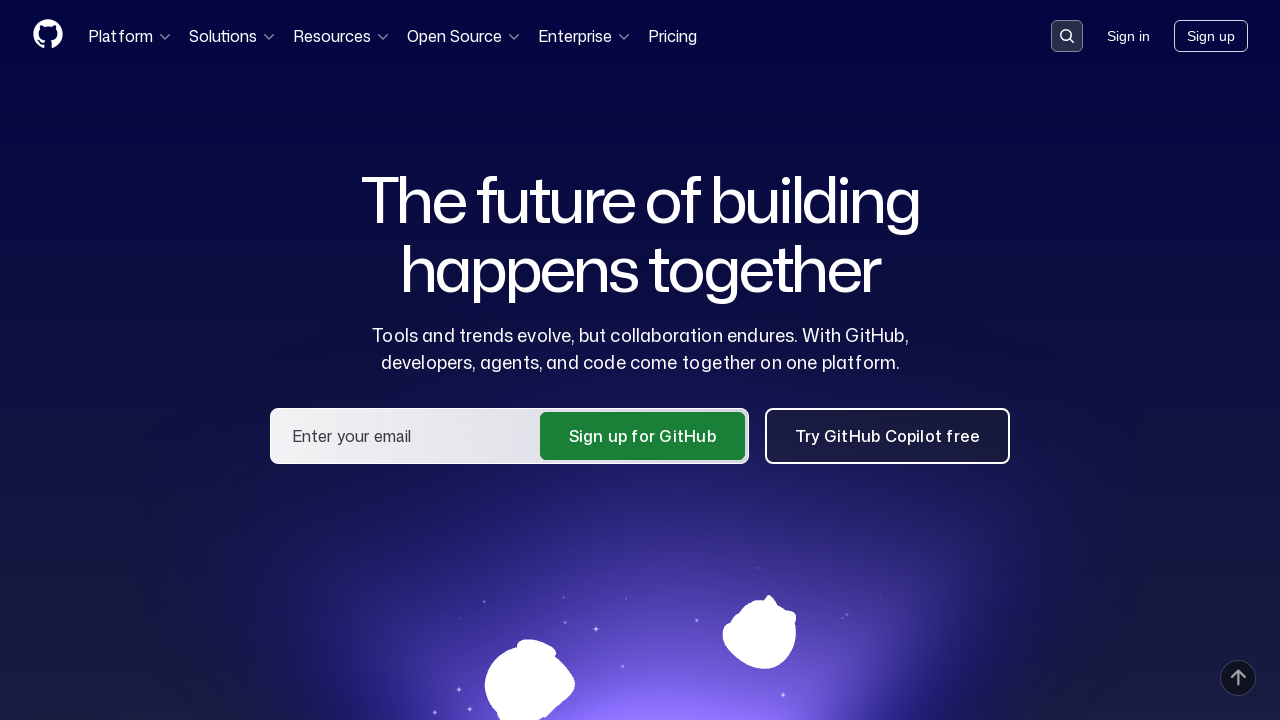

Navigated to GitHub homepage
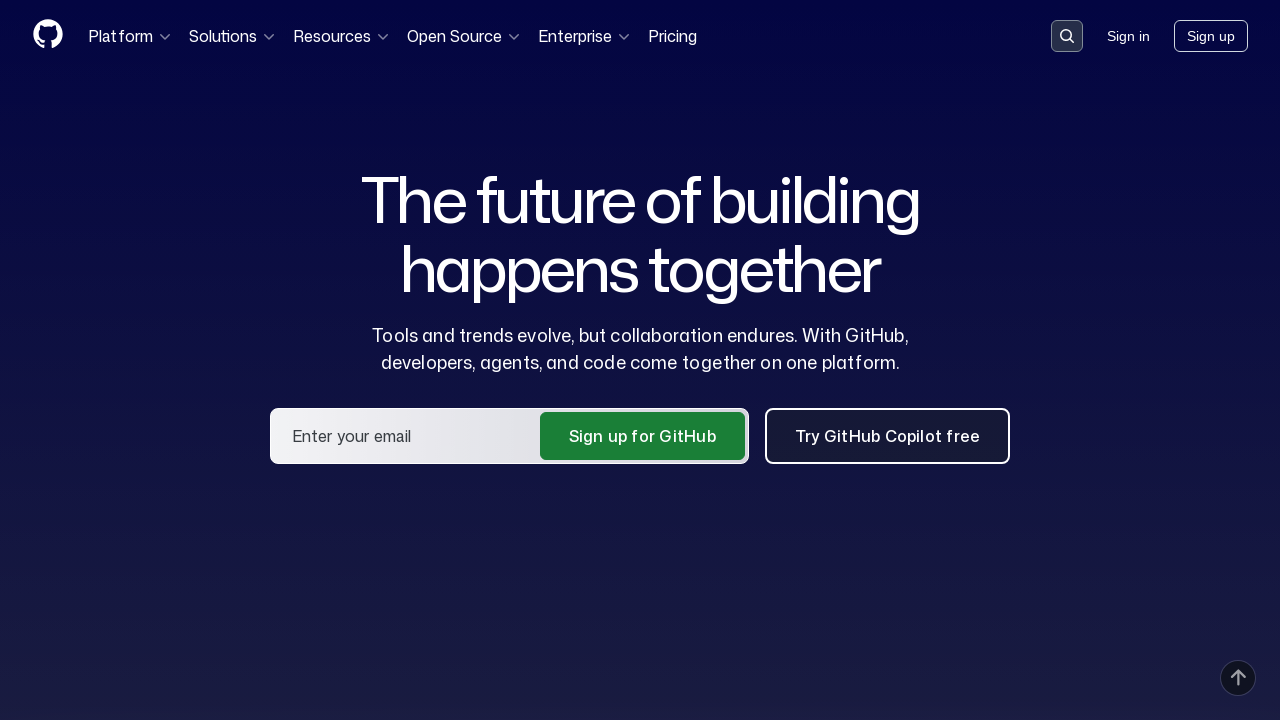

Retrieved page title
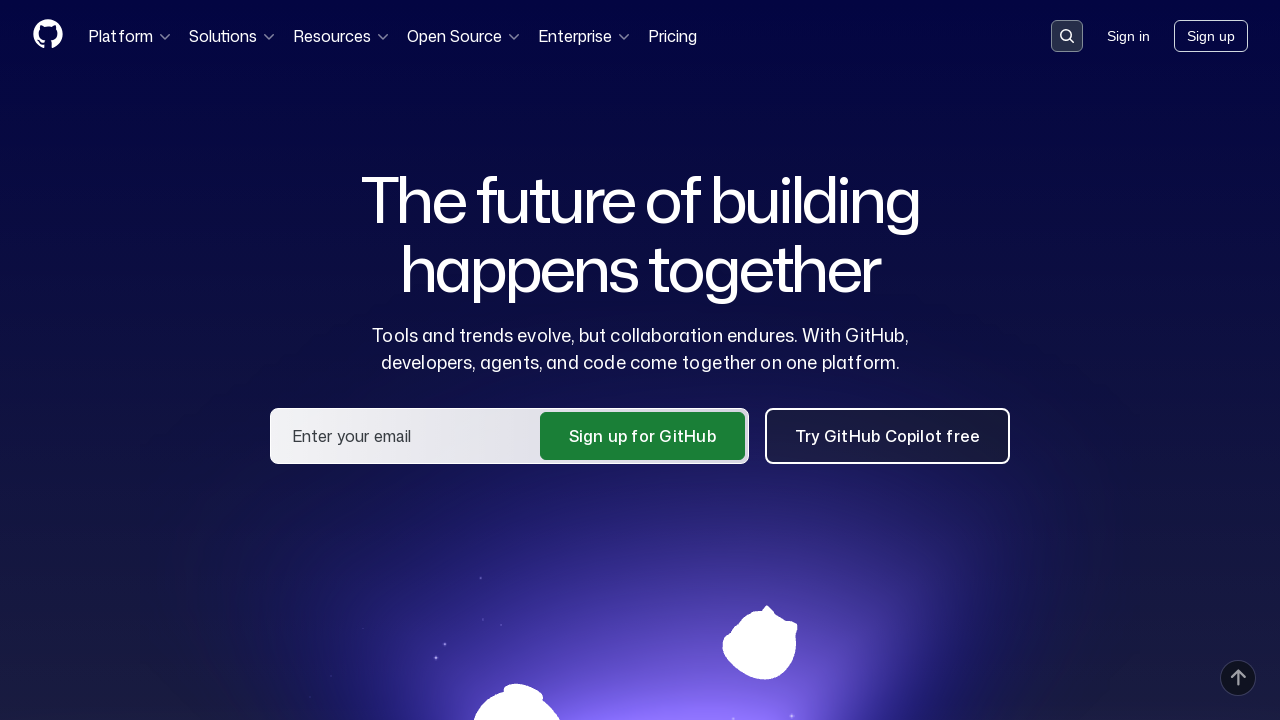

Verified page title is not None
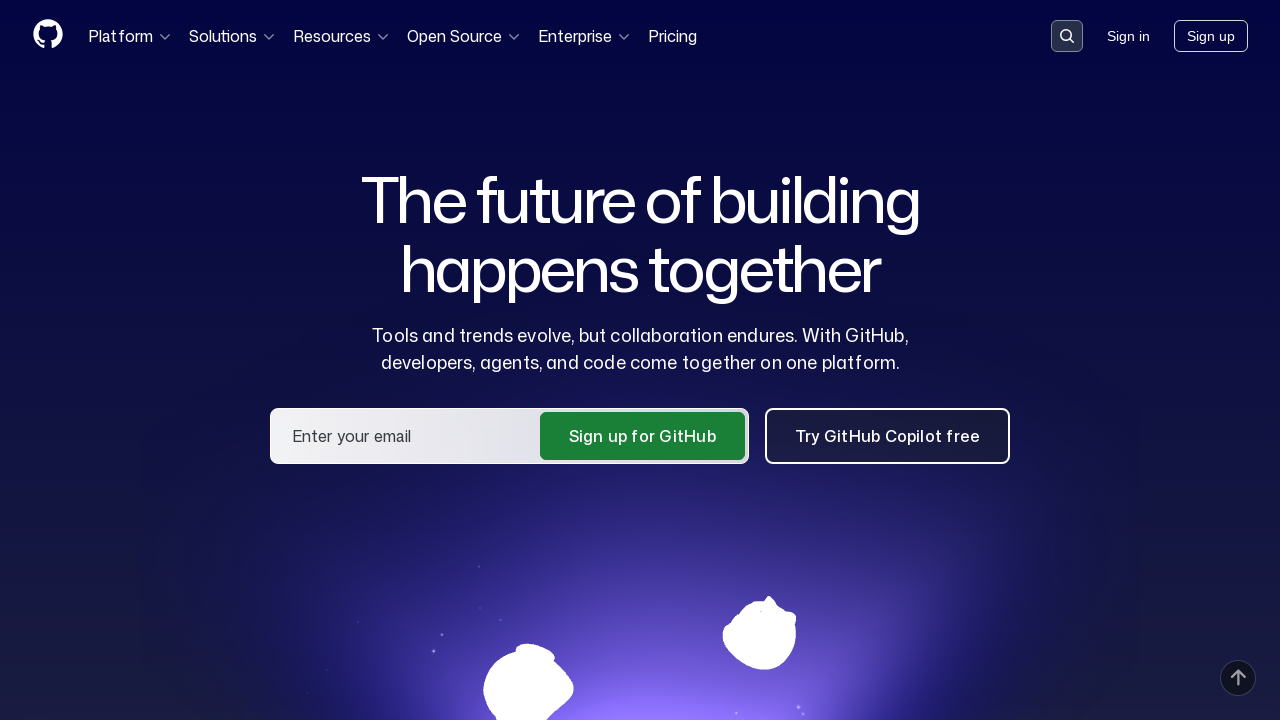

Verified page title is not empty - Page title check passed
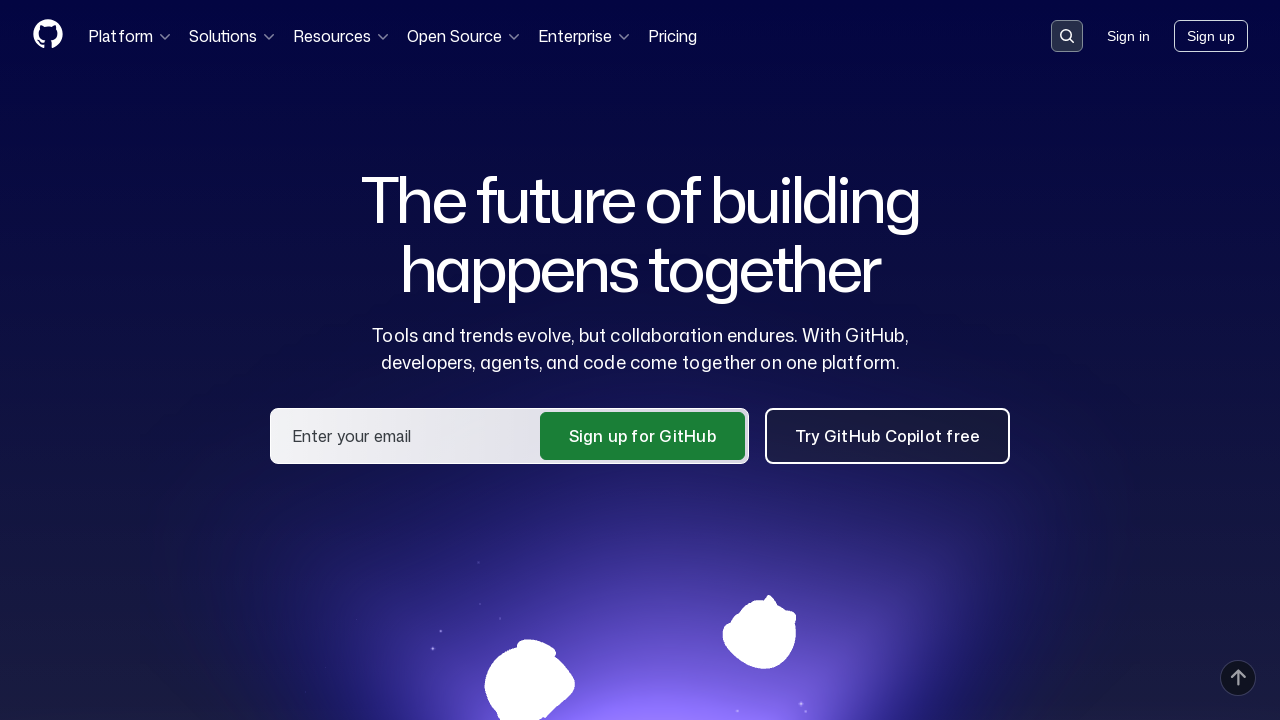

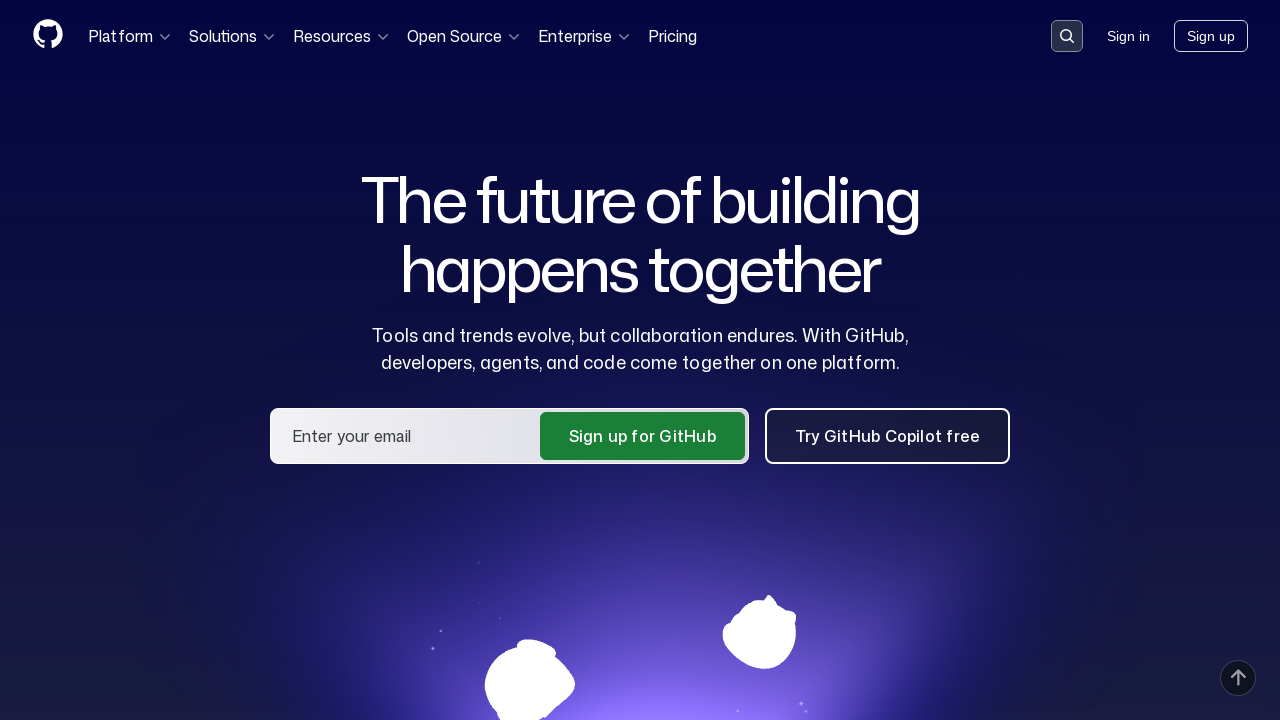